Tests registration form submission with all valid fields filled

Starting URL: https://dsportalapp.herokuapp.com/register

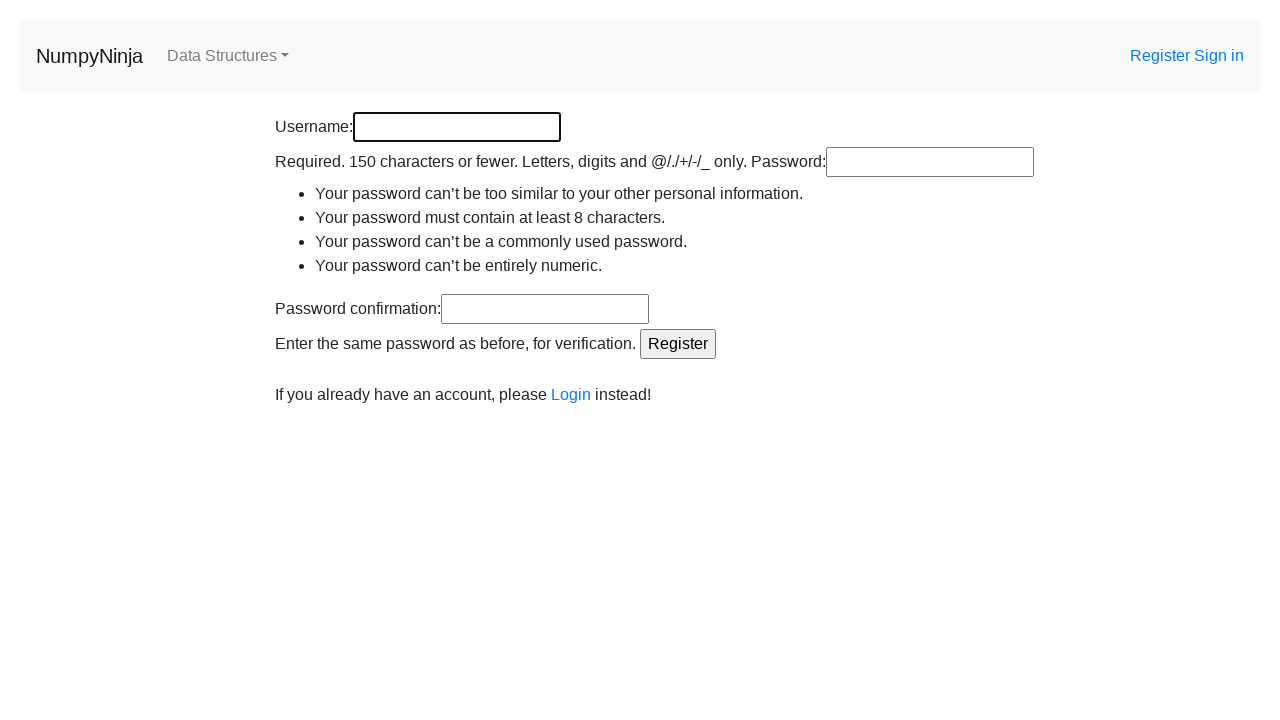

Filled username field with 'manasa' on #id_username
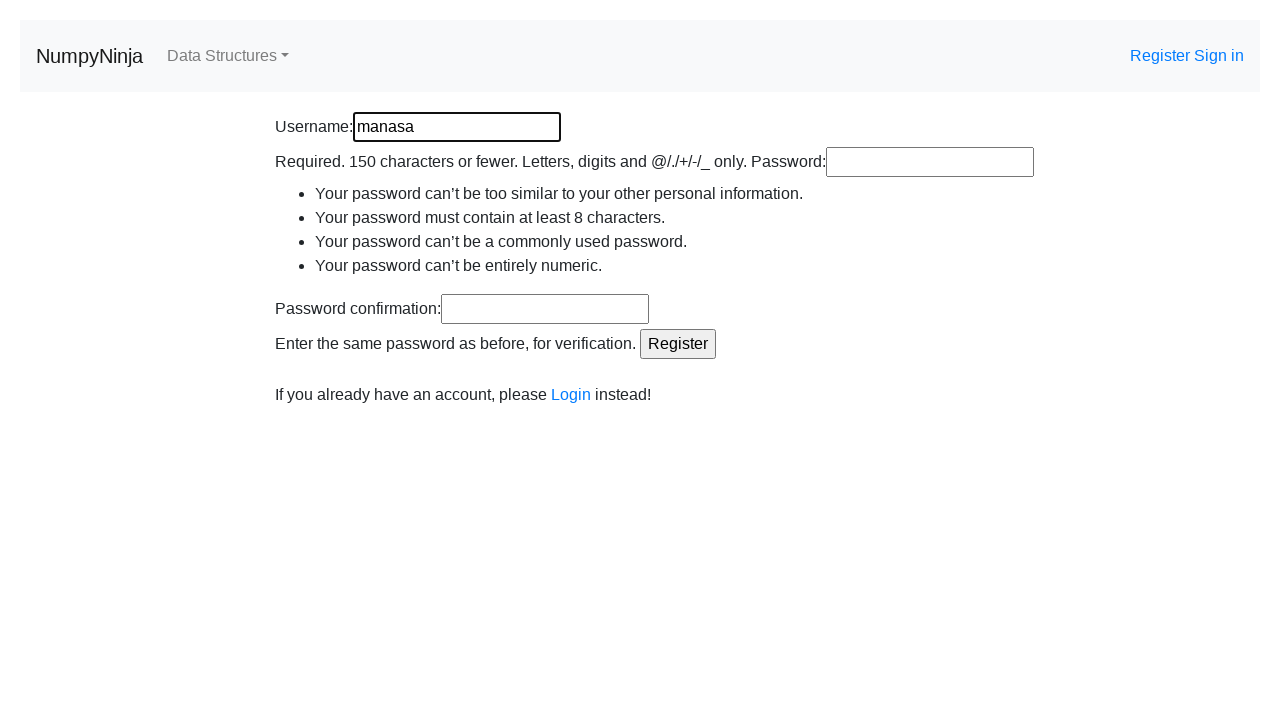

Filled password field with 'Sahasra@123' on #id_password1
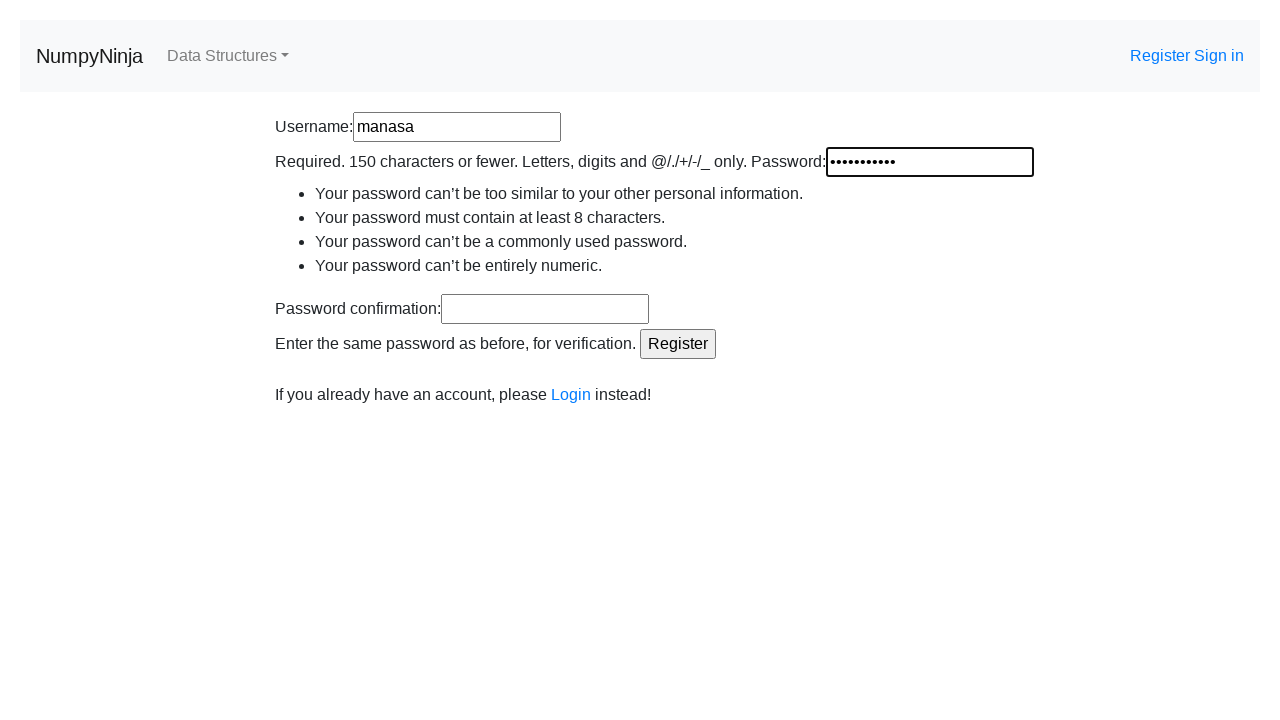

Filled password confirmation field with 'Sahasra@123' on #id_password2
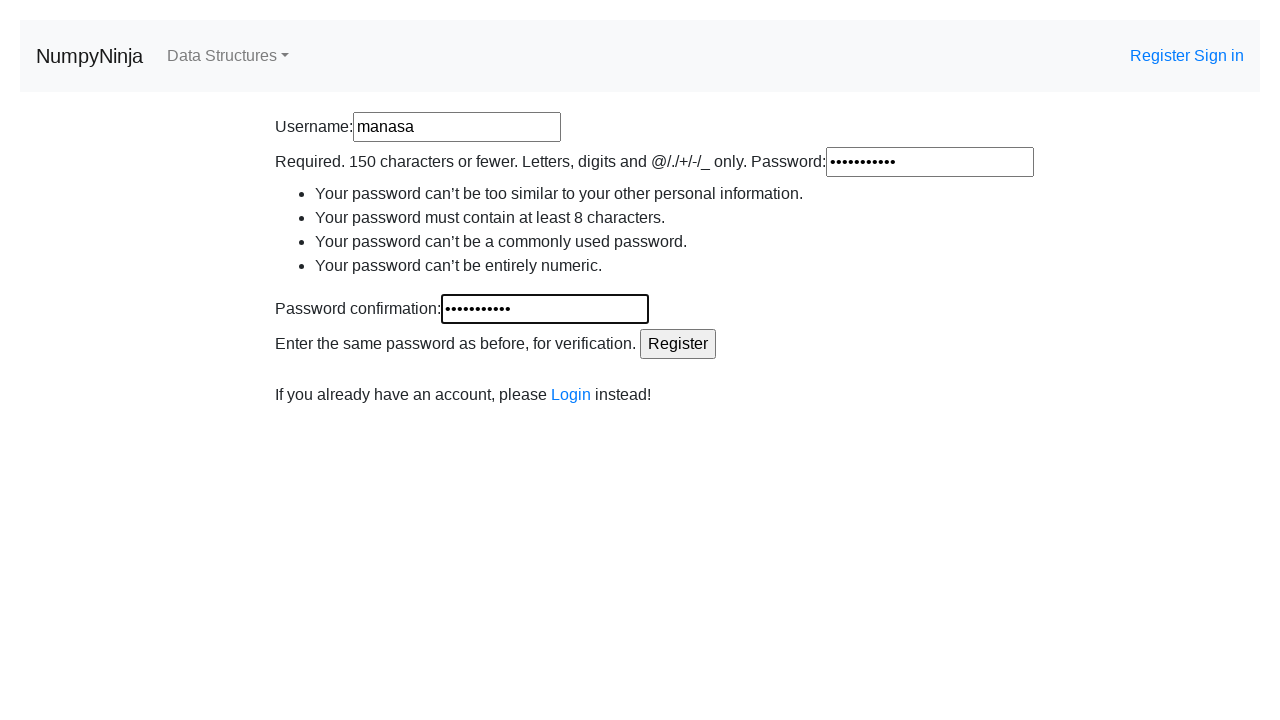

Clicked register button to submit form with all valid fields at (678, 344) on xpath=/html/body/div[2]/div/div[2]/form/input[5]
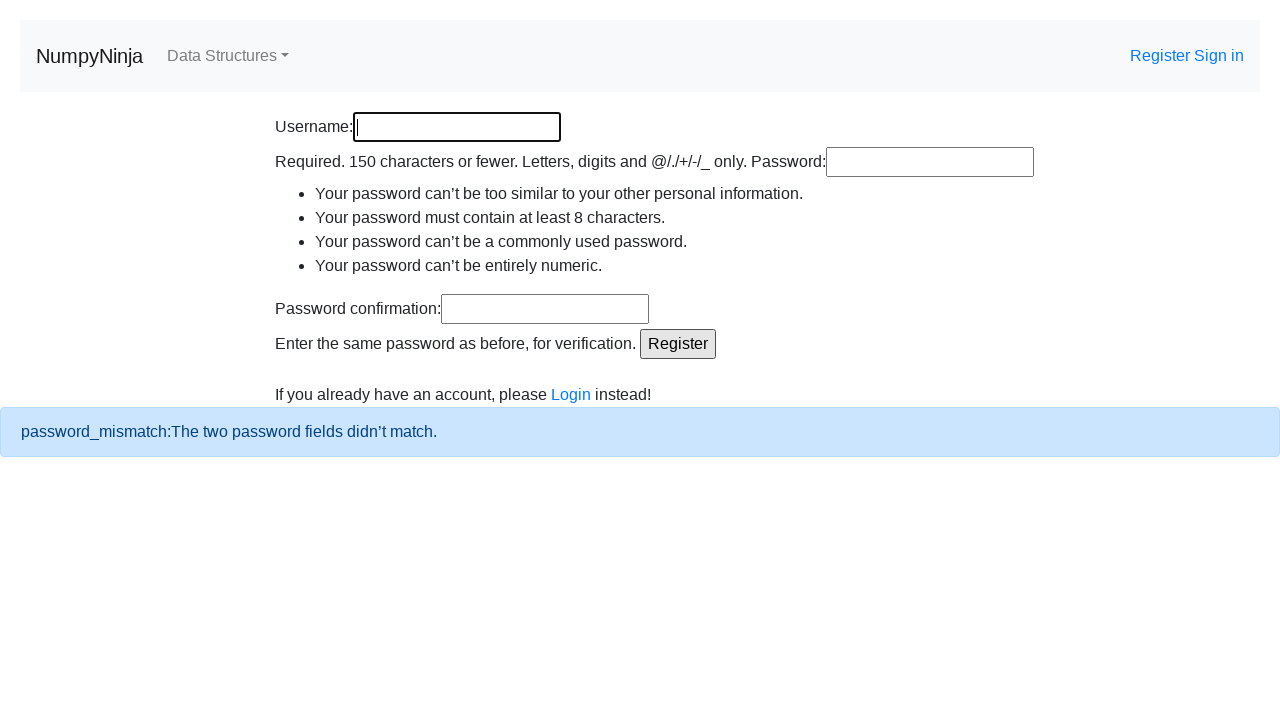

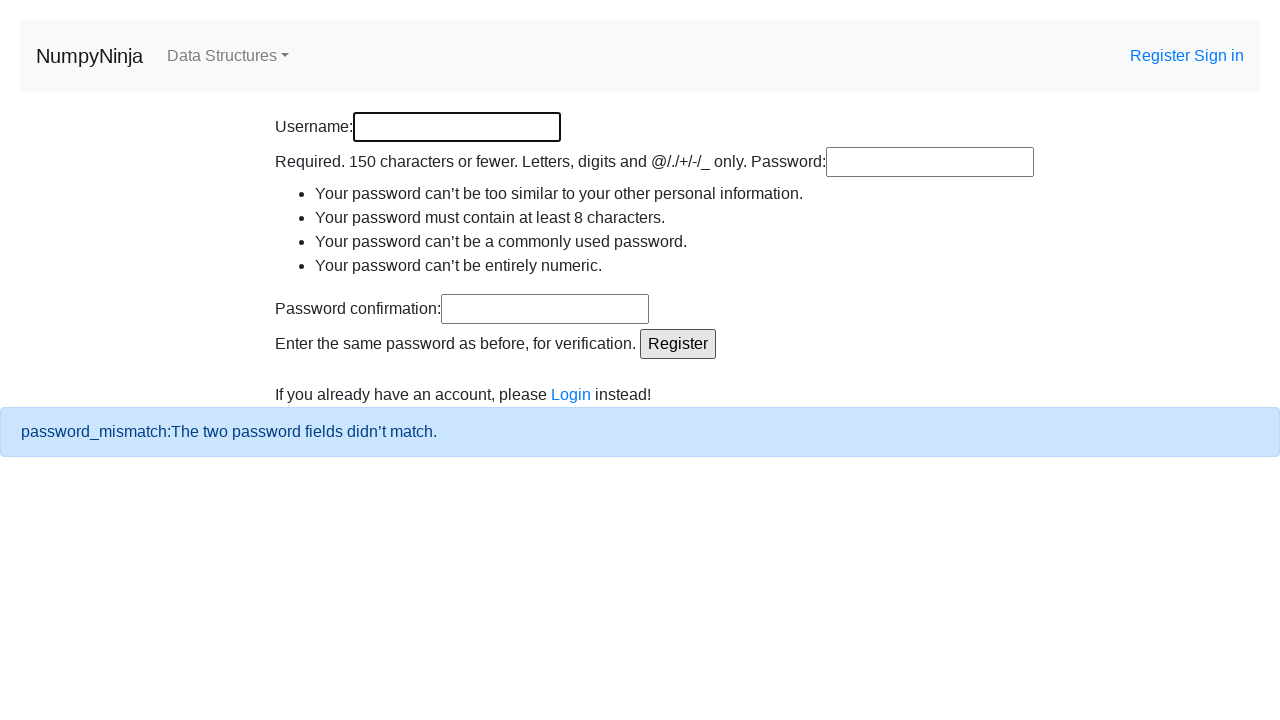